Tests the RoboForm password generator by first observing the default generated password, then configuring options to generate uppercase-only passwords and verifying the result contains only uppercase letters.

Starting URL: https://www.roboform.com/password-generator

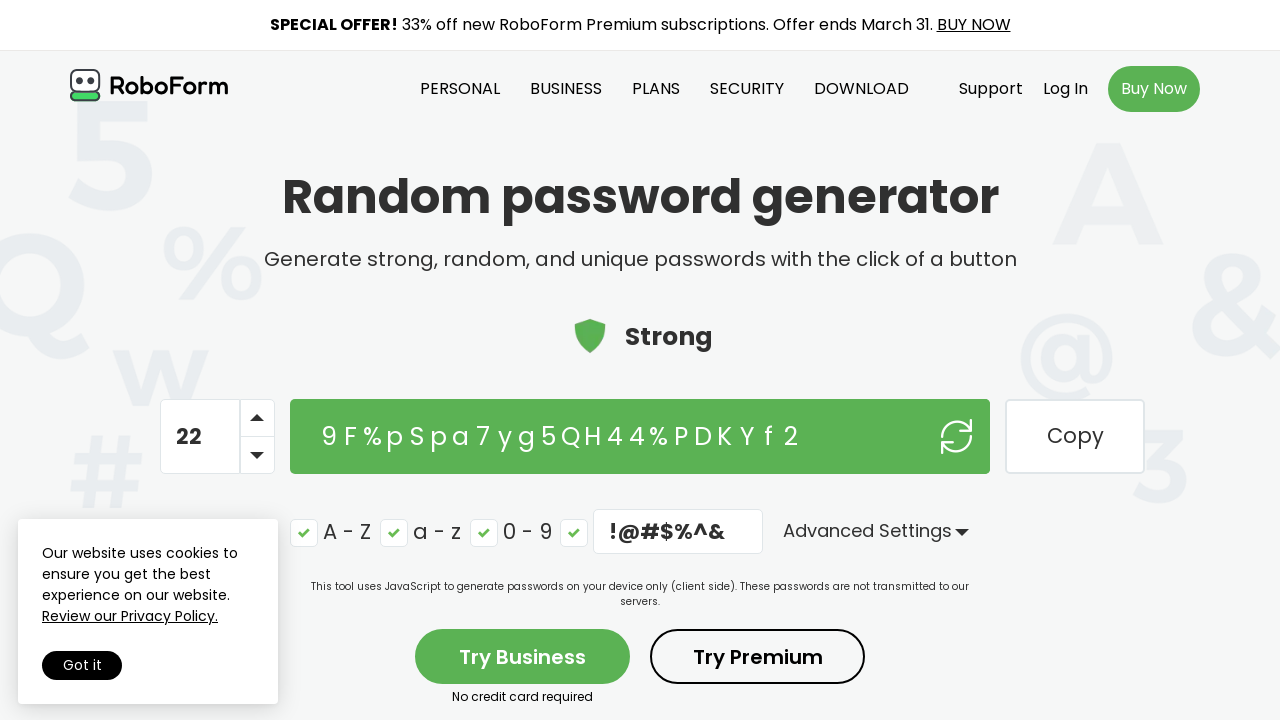

Waited for password character count input to load
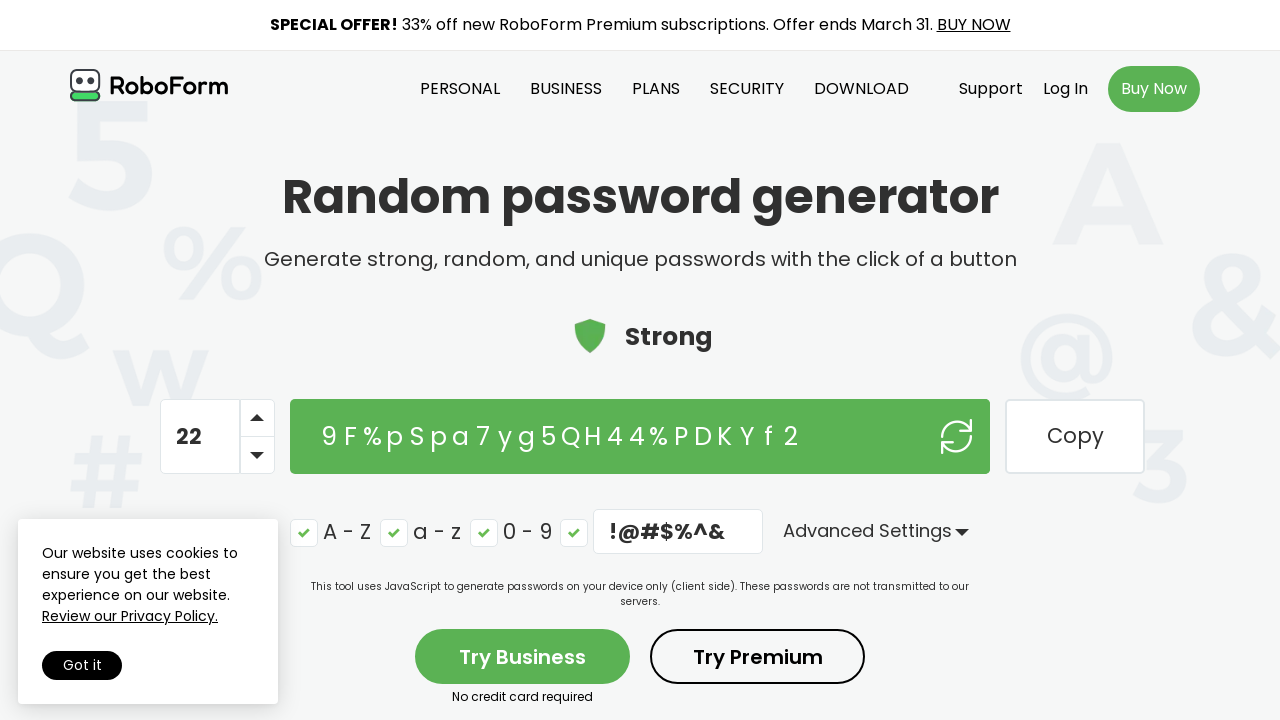

Retrieved initial password character count: 22
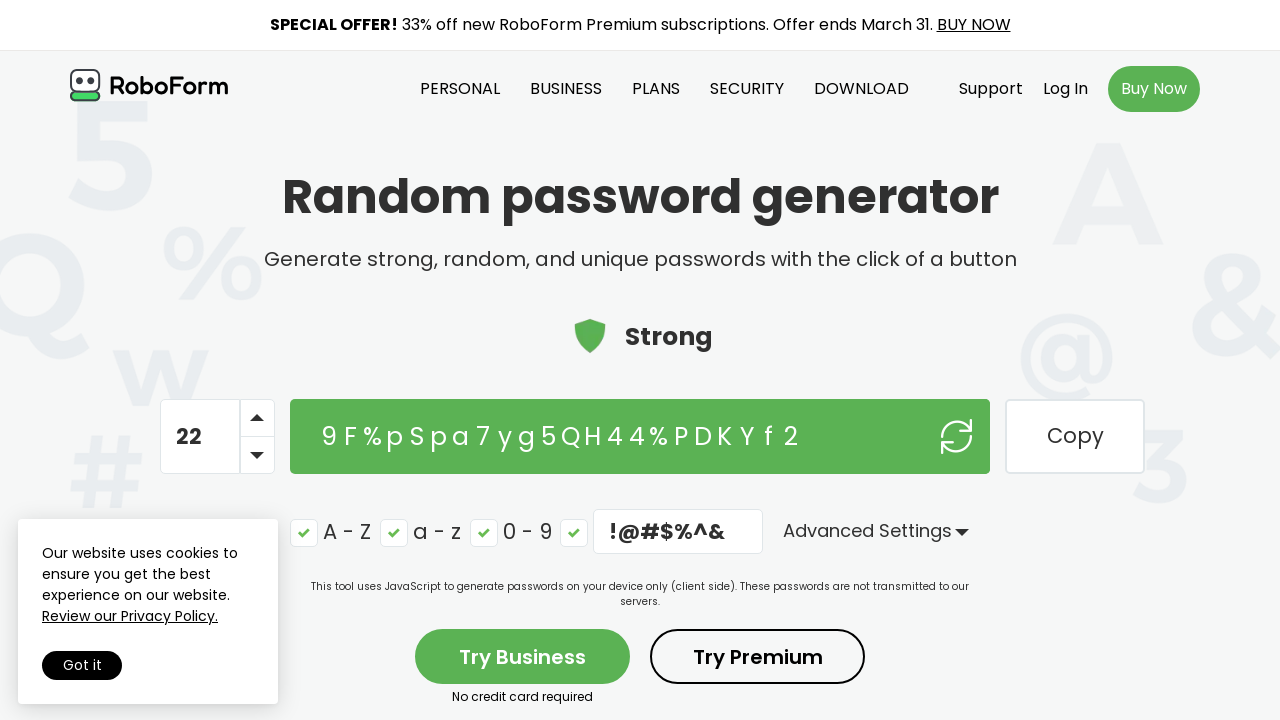

Waited 2 seconds for initial password generation
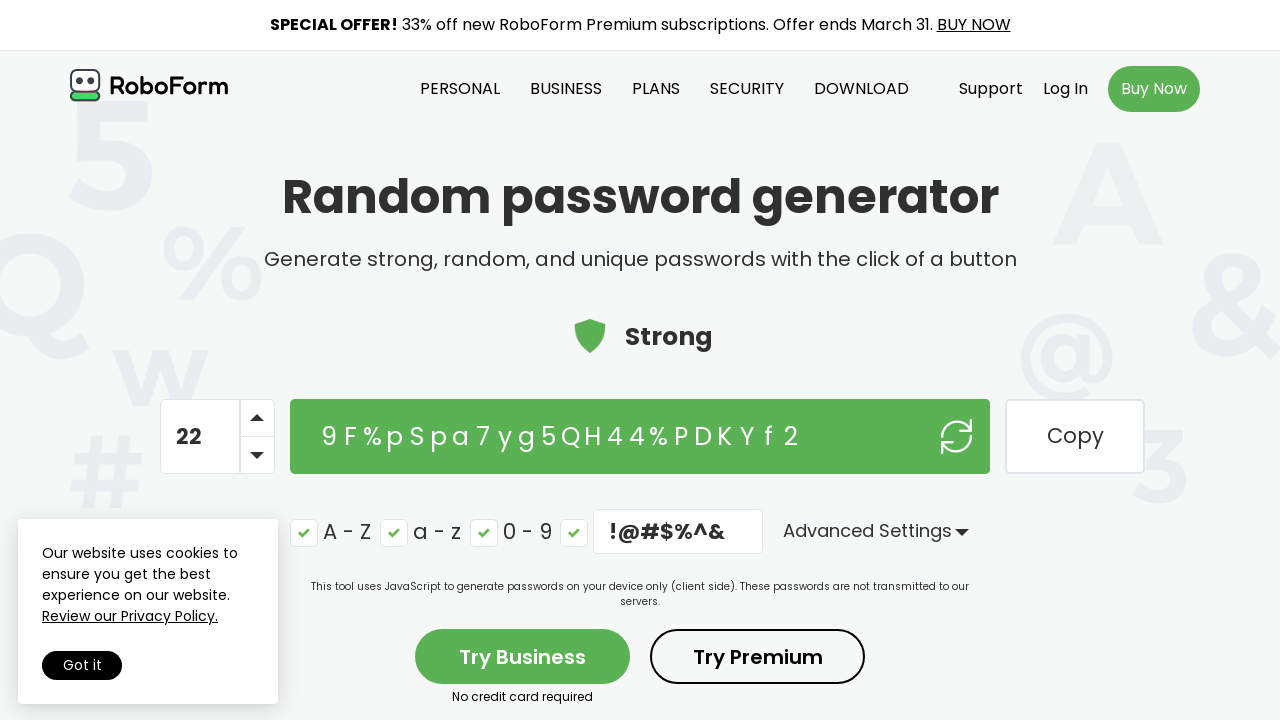

Observed initial generated password: 
        
          
        
        9F%pSpa7yg5QH44%PDKYf2
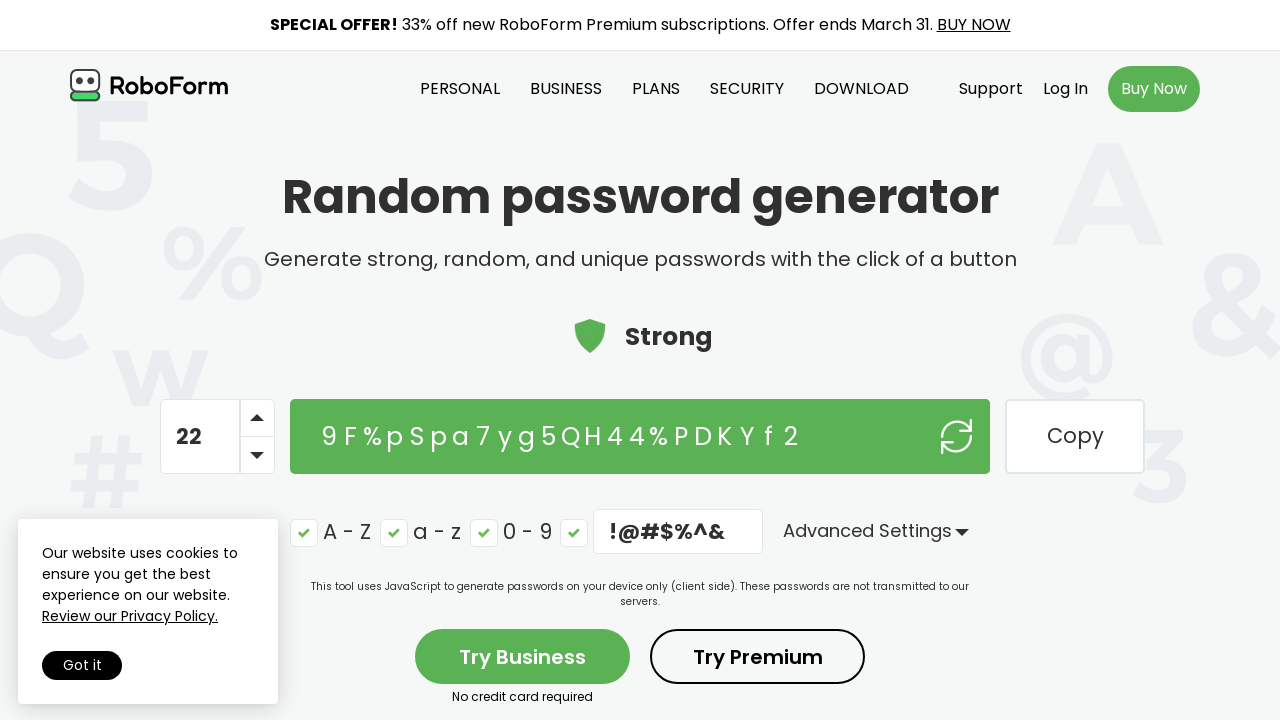

Unchecked lowercase option
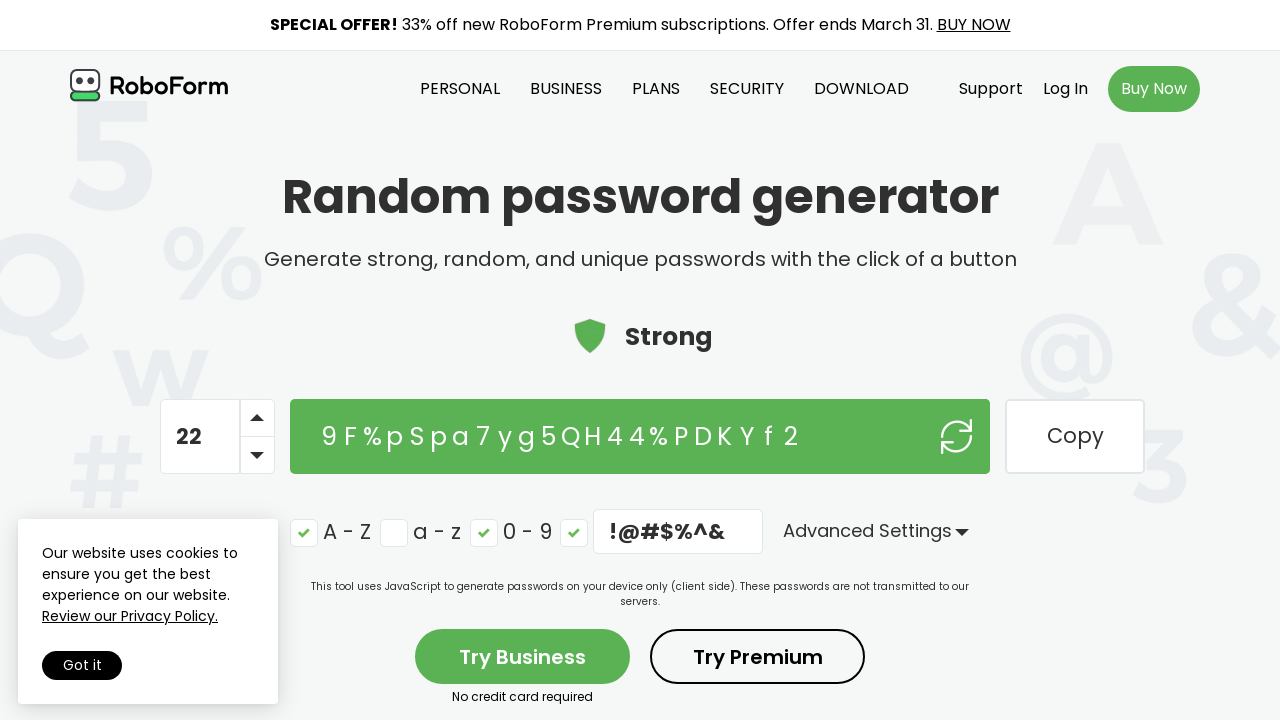

Unchecked numeric option
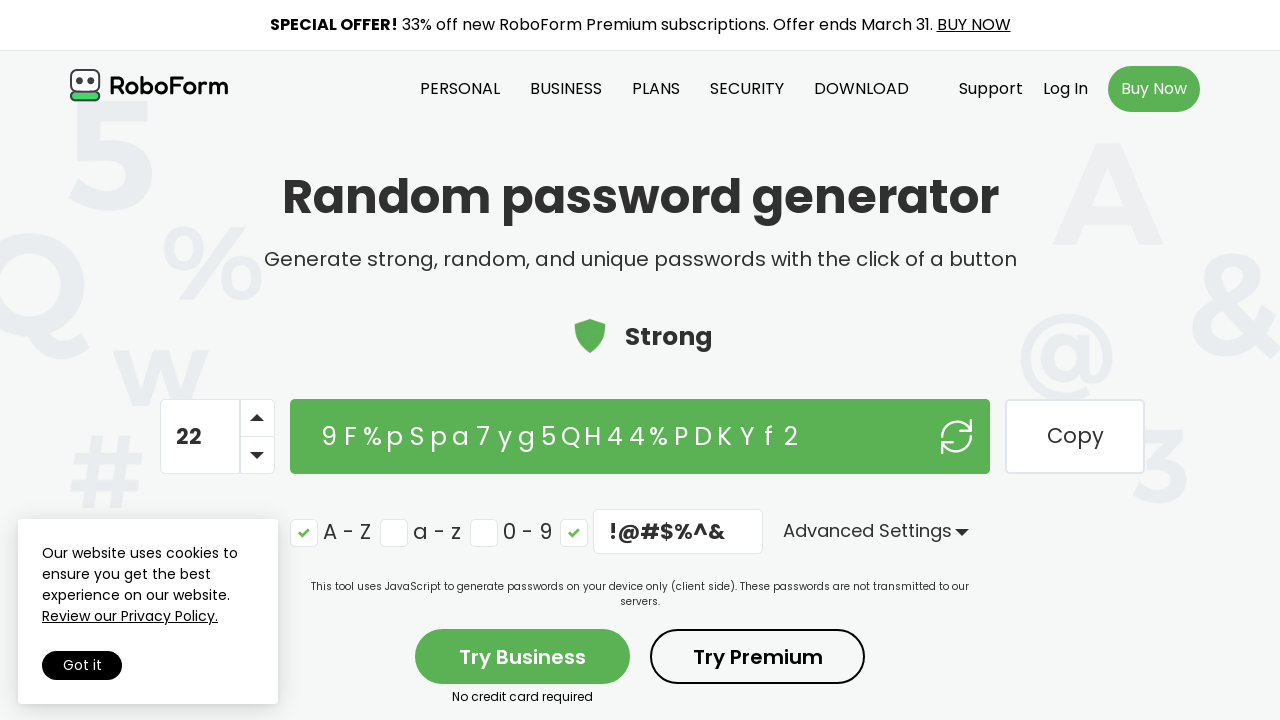

Unchecked special characters option
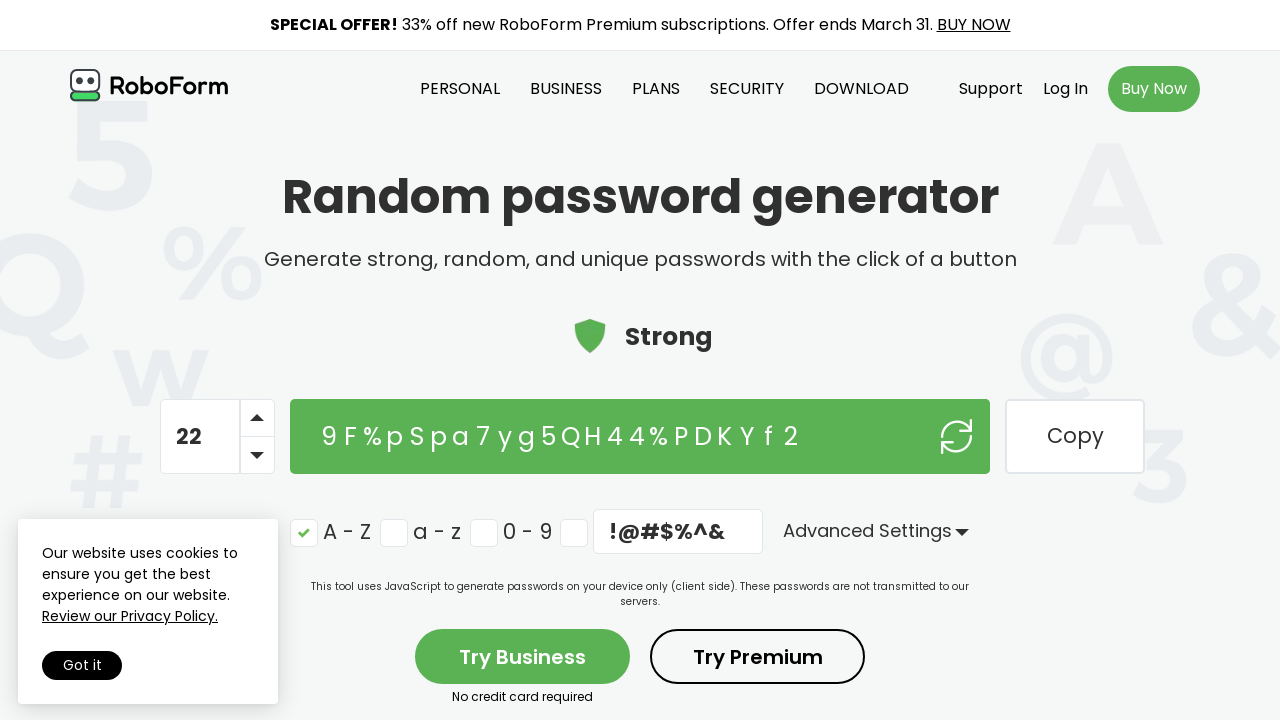

Waited 2 seconds for configuration changes to apply
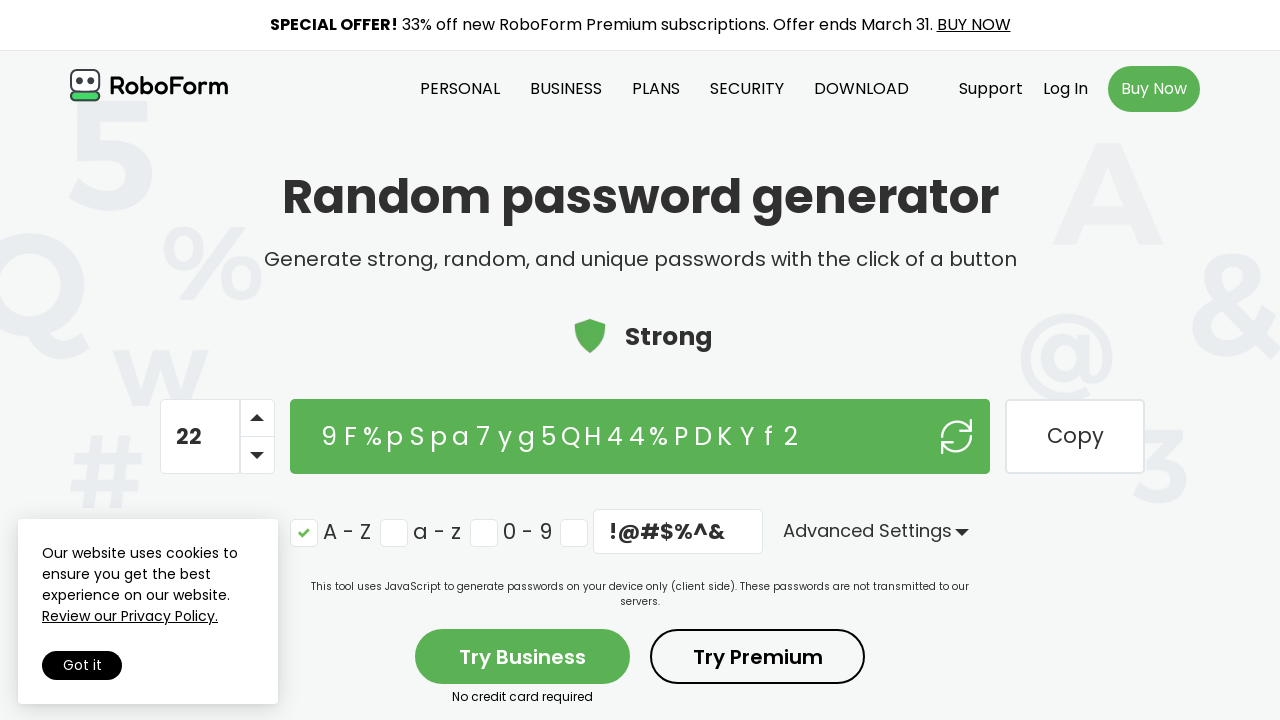

Clicked generate password button at (956, 436) on #button-password
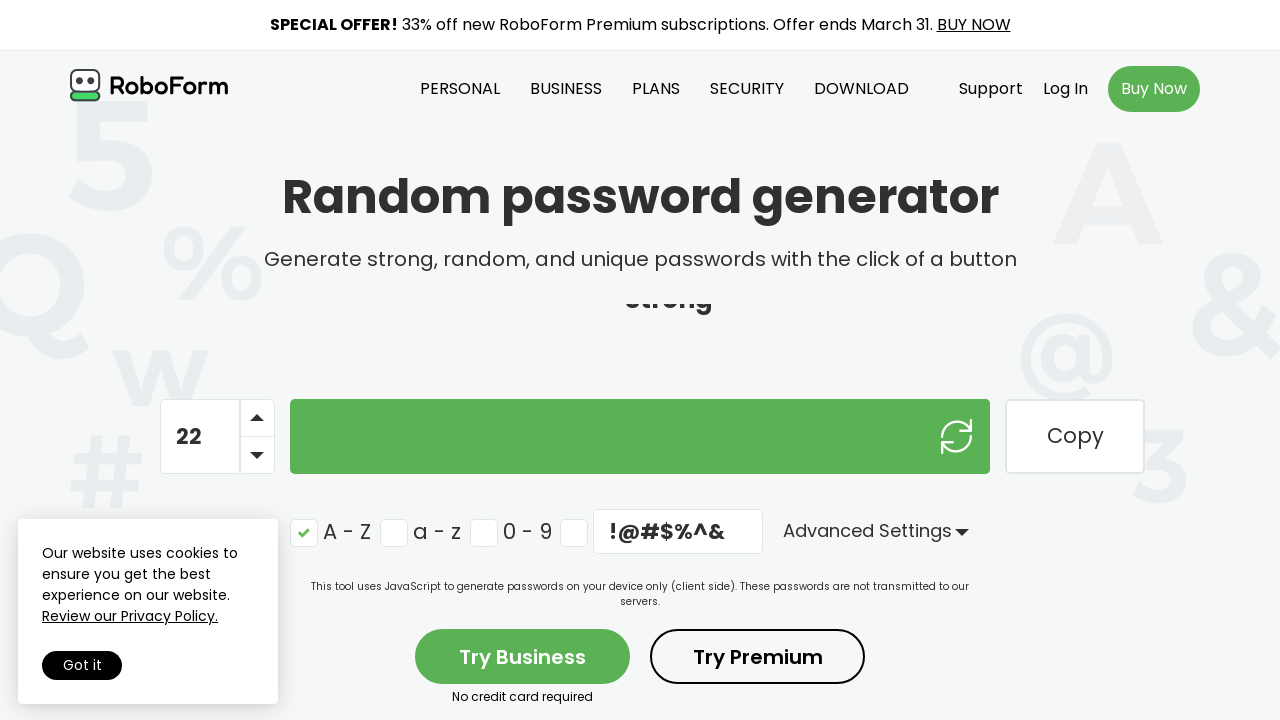

Waited 1.5 seconds for new password generation
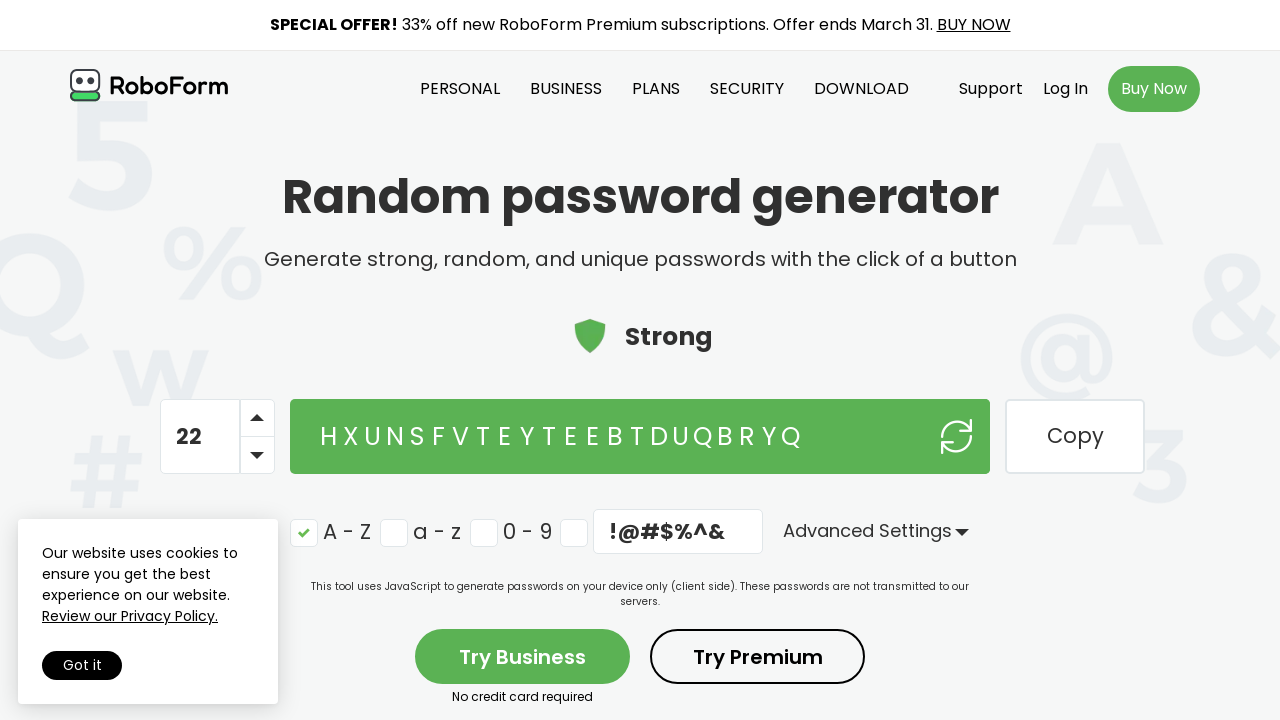

Retrieved all password letter elements: 22 letters found
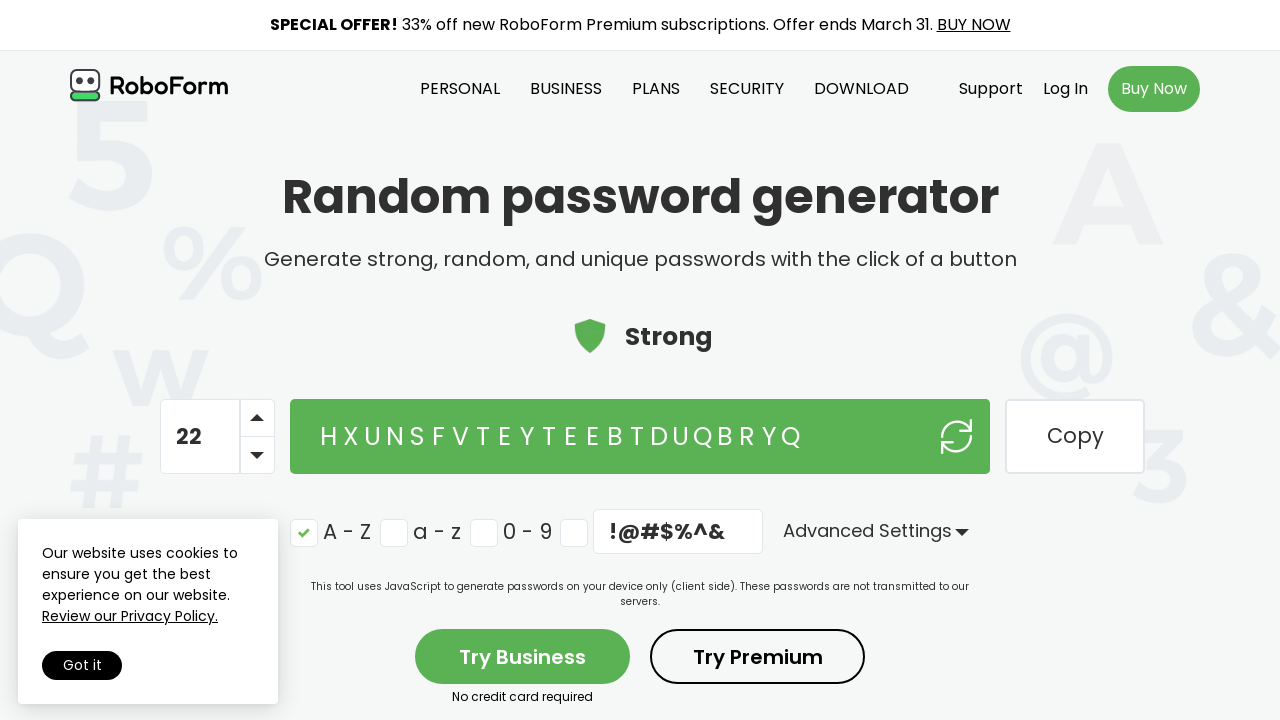

Extracted generated uppercase-only password: HXUNSFVTEYTEEBTDUQBRYQ
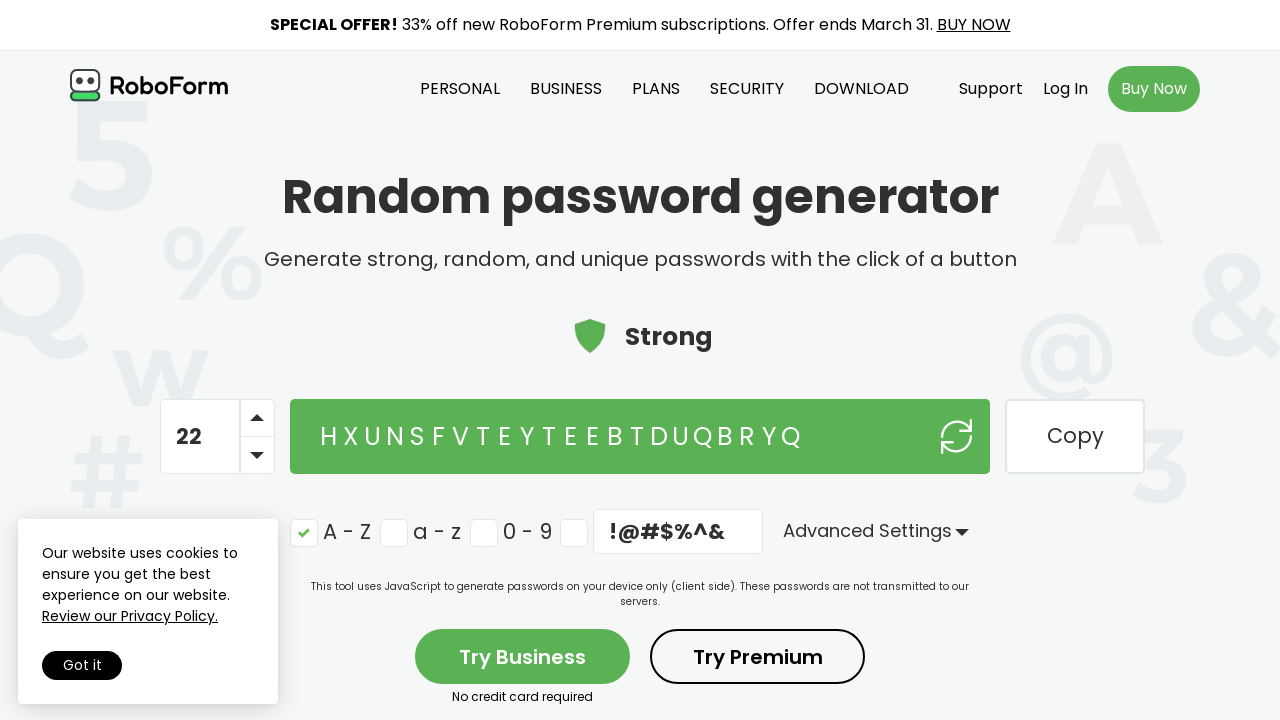

Verified password contains only uppercase letters: HXUNSFVTEYTEEBTDUQBRYQ
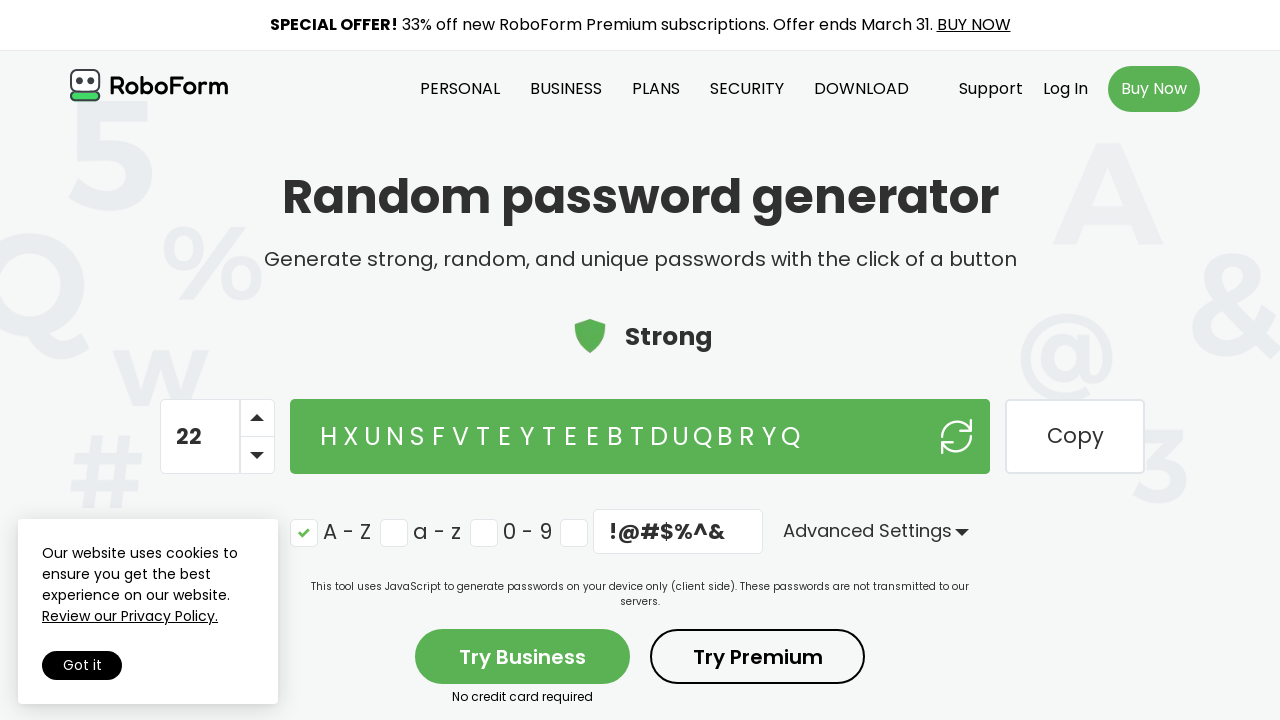

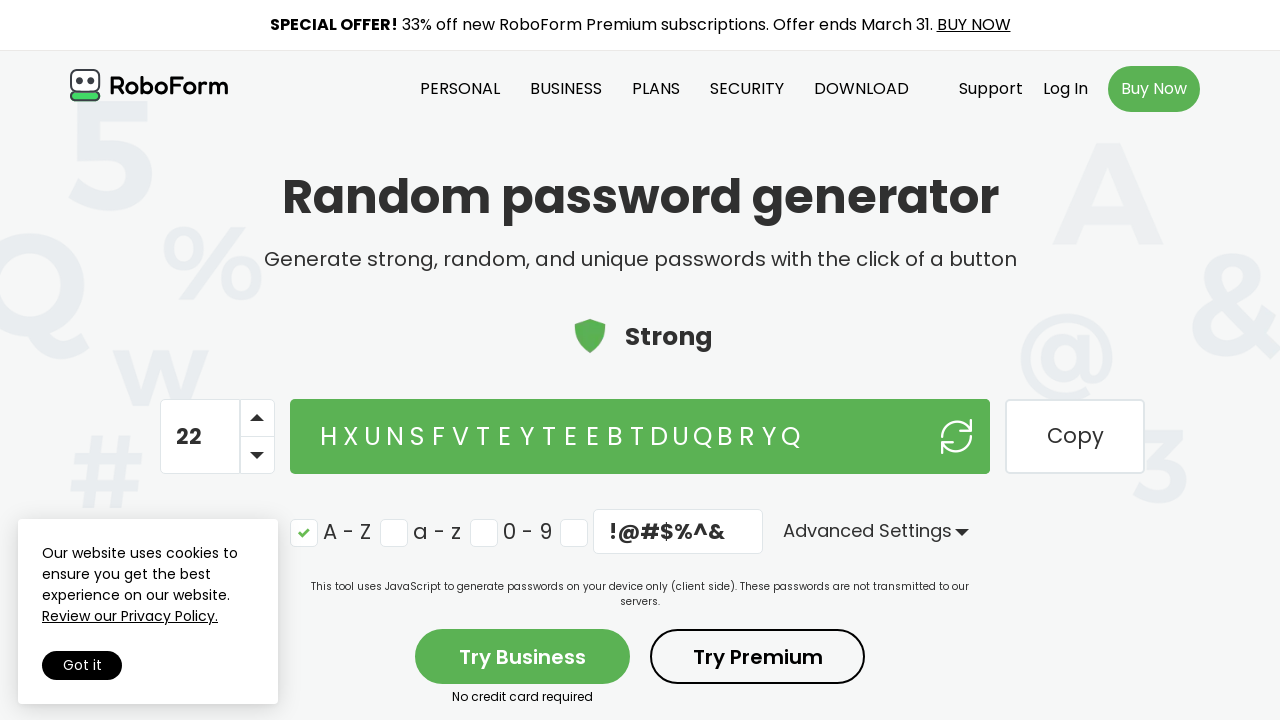